Automates interaction with the 2048 game by pressing the up arrow key, attempting to click the retry button if available, and then performing browser navigation actions (forward, back, refresh).

Starting URL: https://play2048.co/

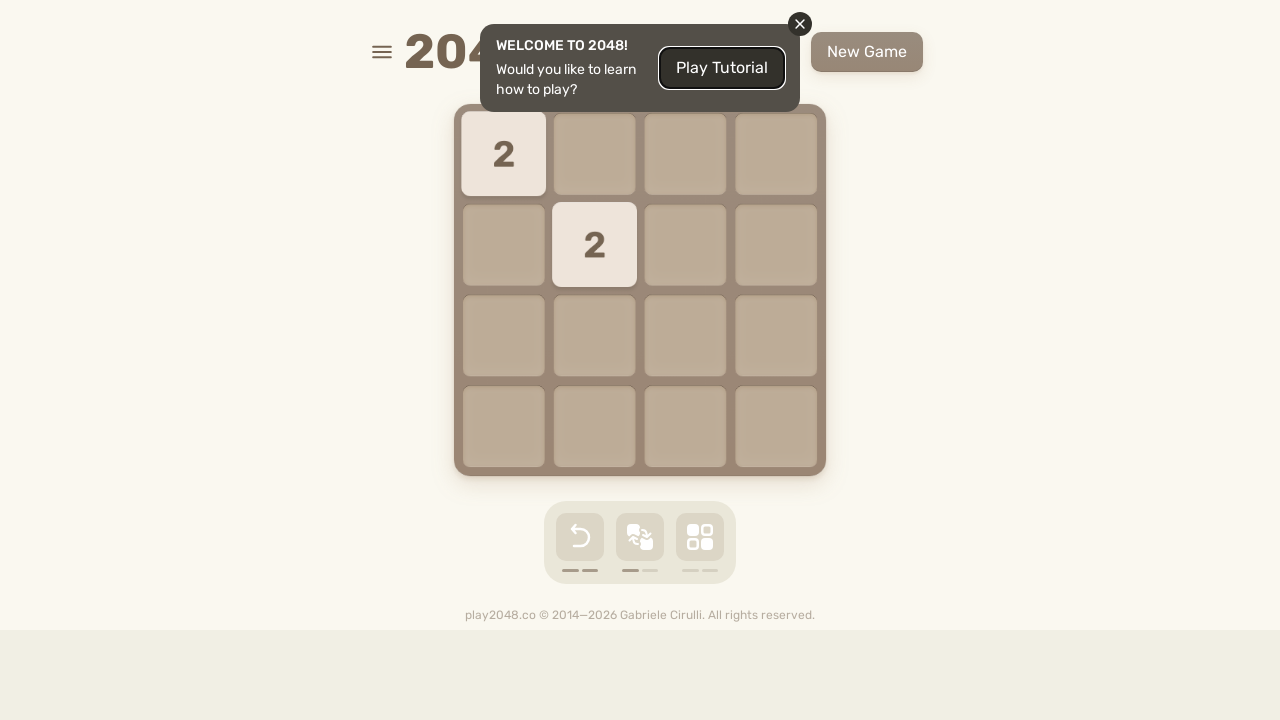

Pressed up arrow key to play 2048 game on html
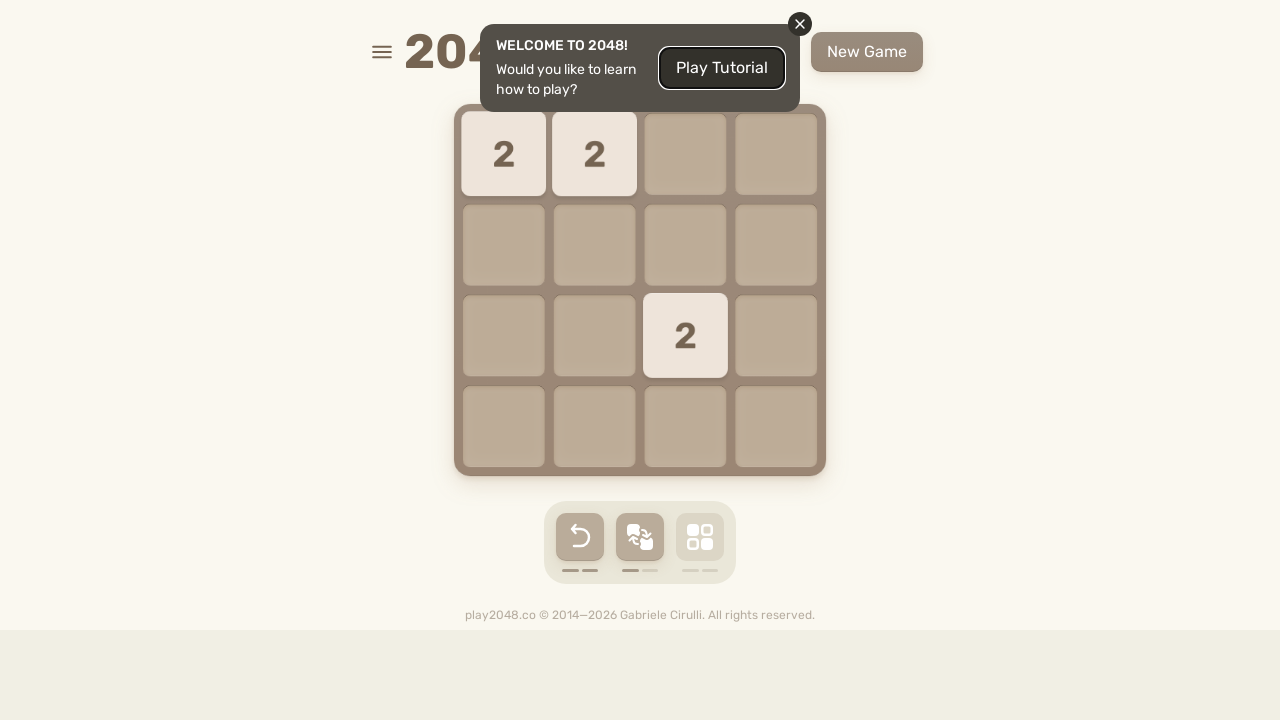

Navigated forward in browser history
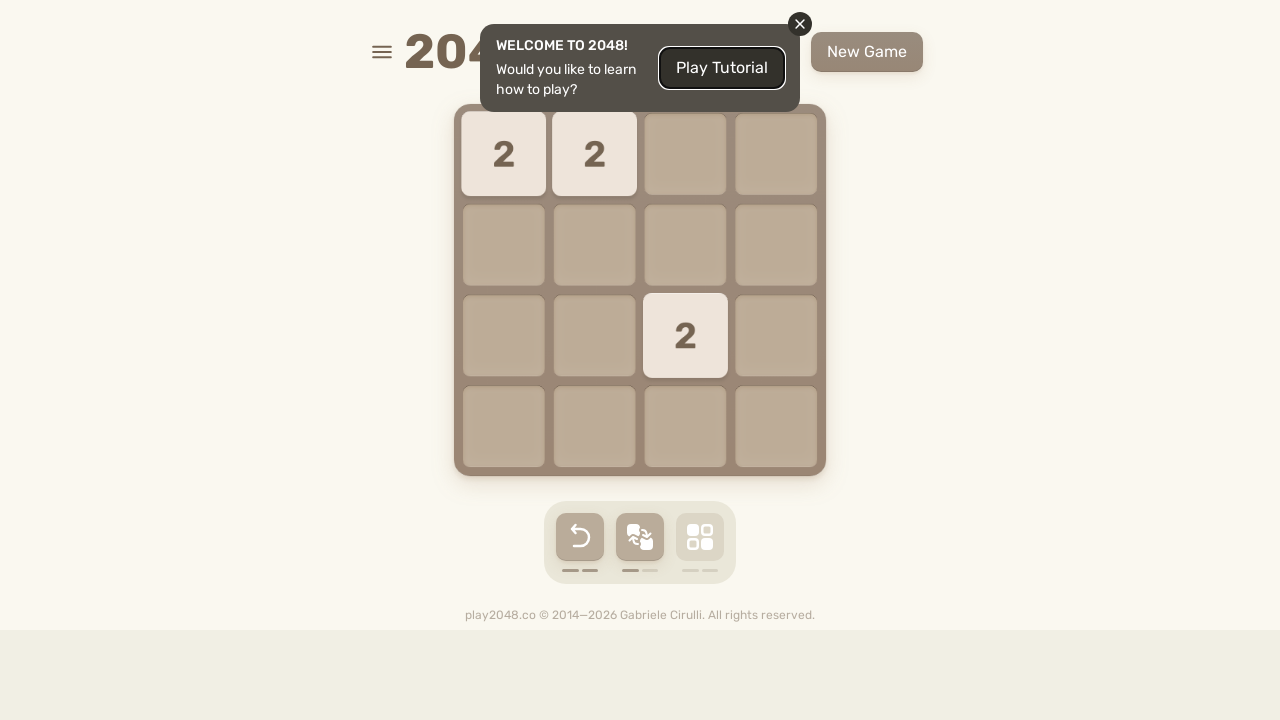

Navigated back in browser history
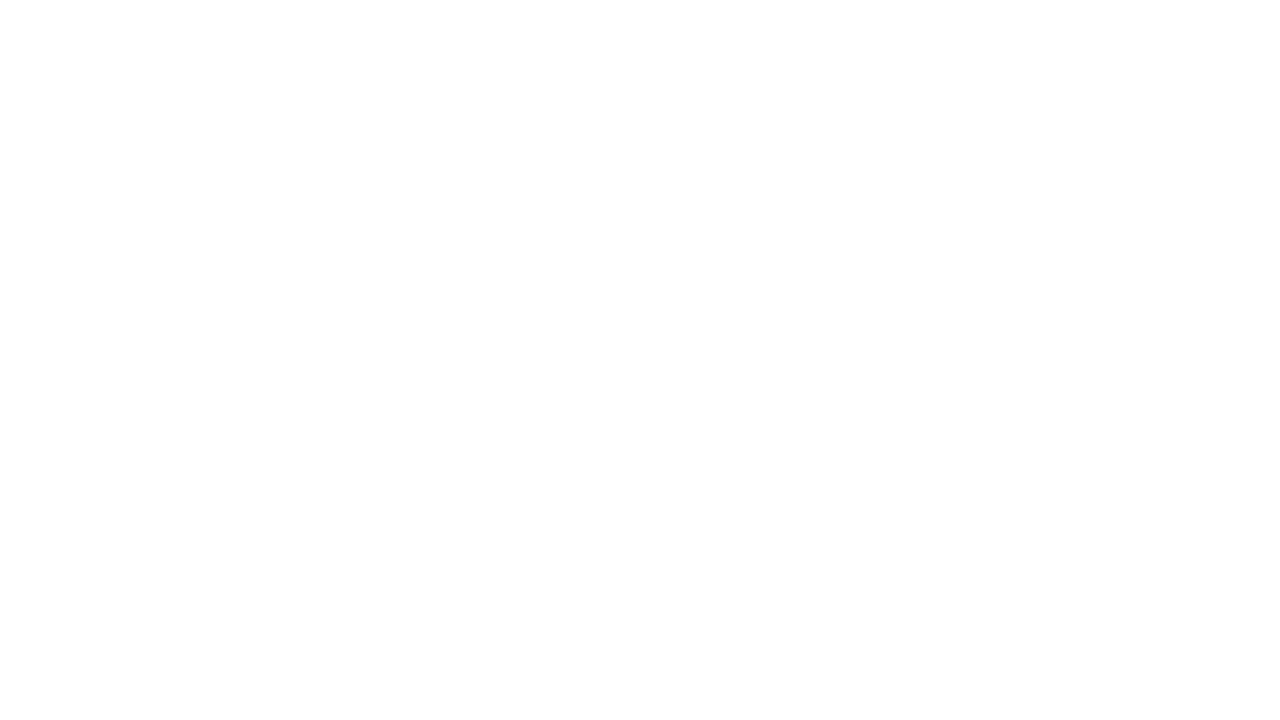

Refreshed the page
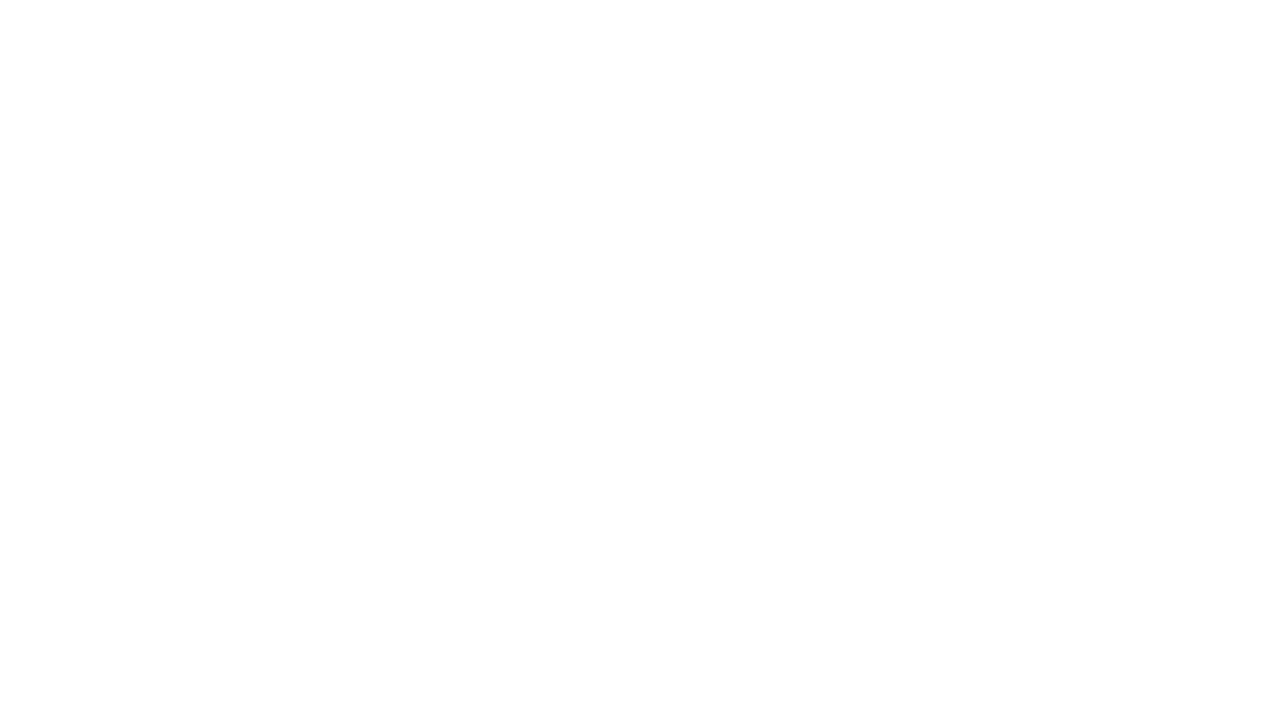

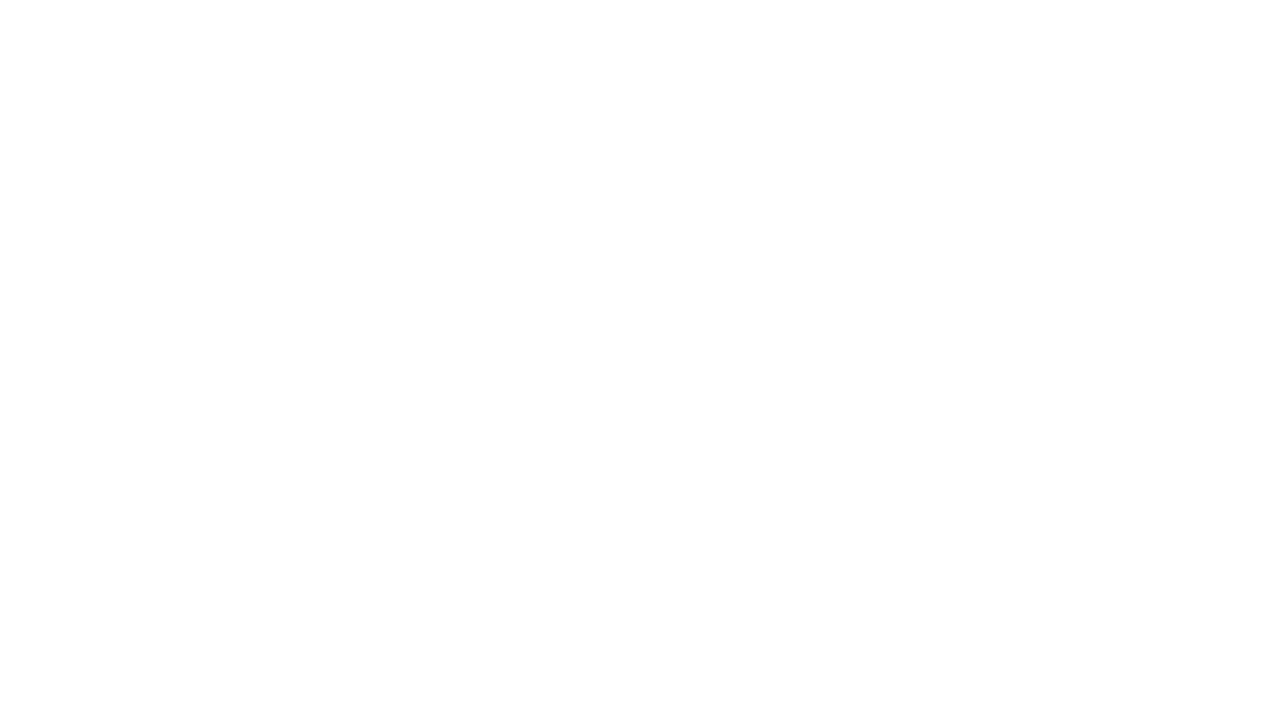